Tests interaction with a JavaScript alert by clicking a button to trigger the alert, accepting it, and verifying the result message is displayed correctly.

Starting URL: https://the-internet.herokuapp.com/javascript_alerts

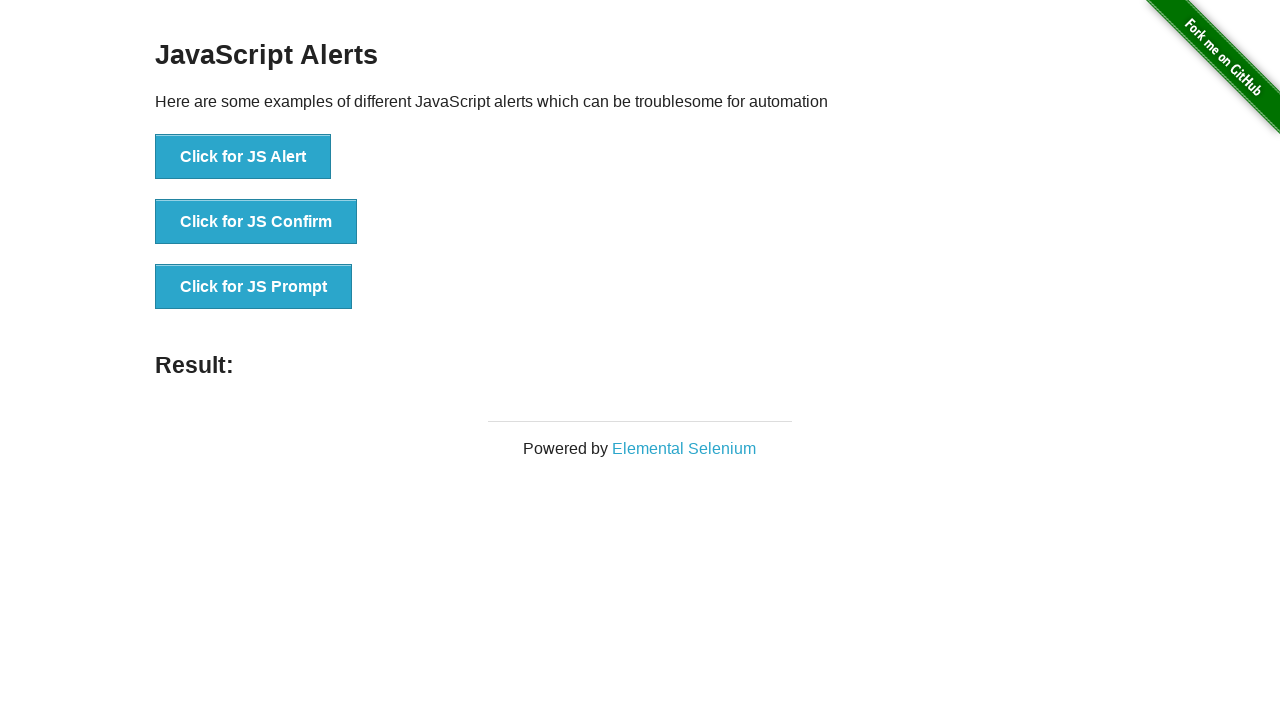

JS Alert button is visible
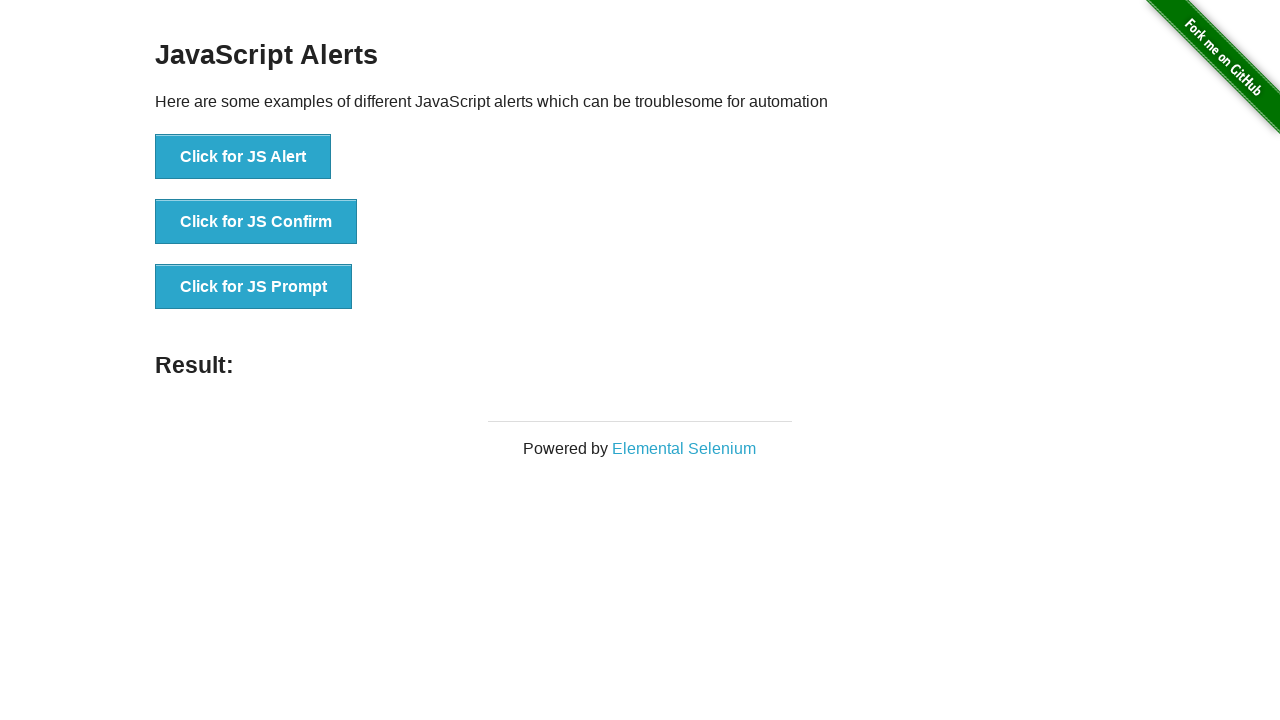

Clicked the JS Alert button at (243, 157) on xpath=//button[contains(text(),'Click for JS Alert')]
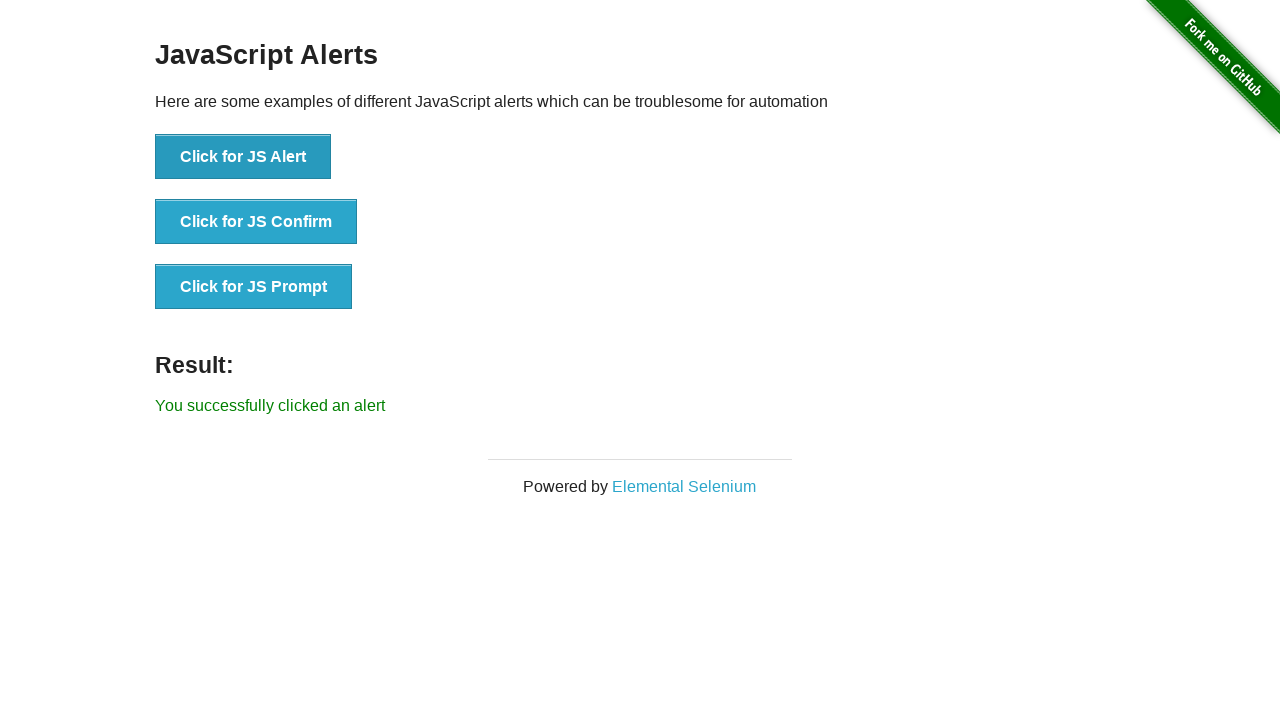

Registered dialog handler to accept alerts
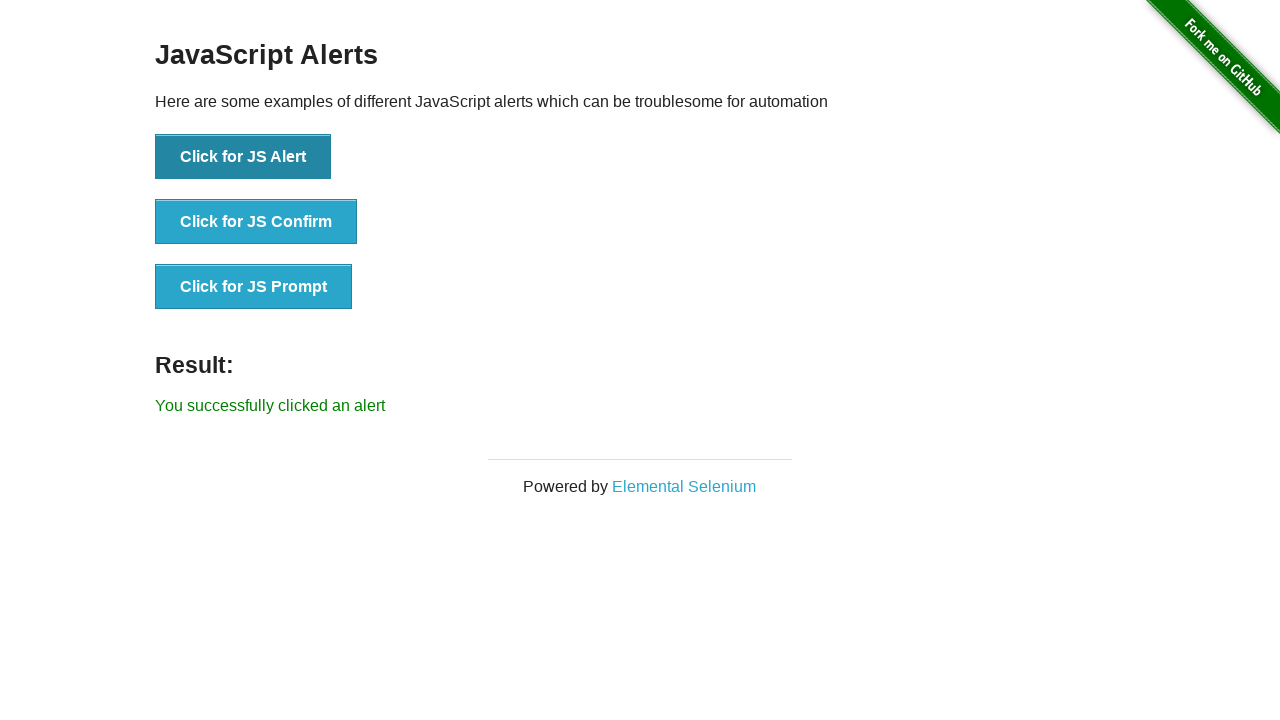

Registered dialog handler with message assertion
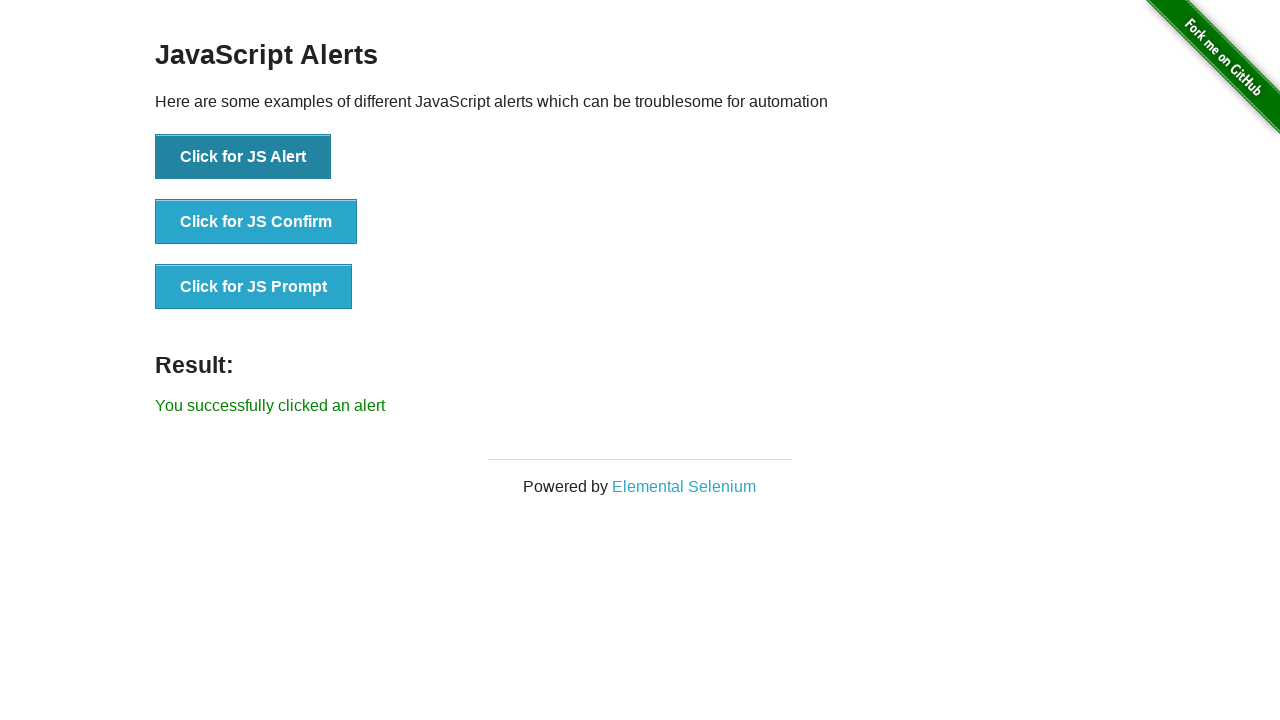

Clicked JS Alert button again and accepted the alert at (243, 157) on xpath=//button[contains(text(),'Click for JS Alert')]
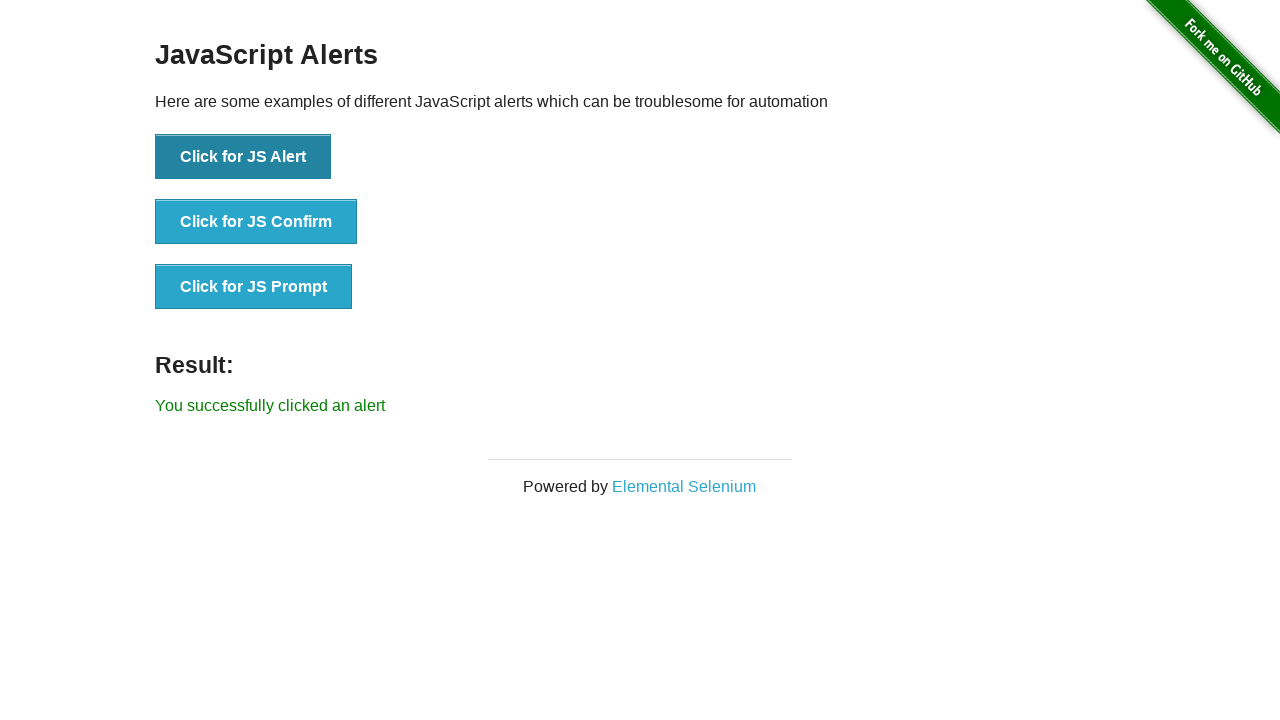

Result message element is visible
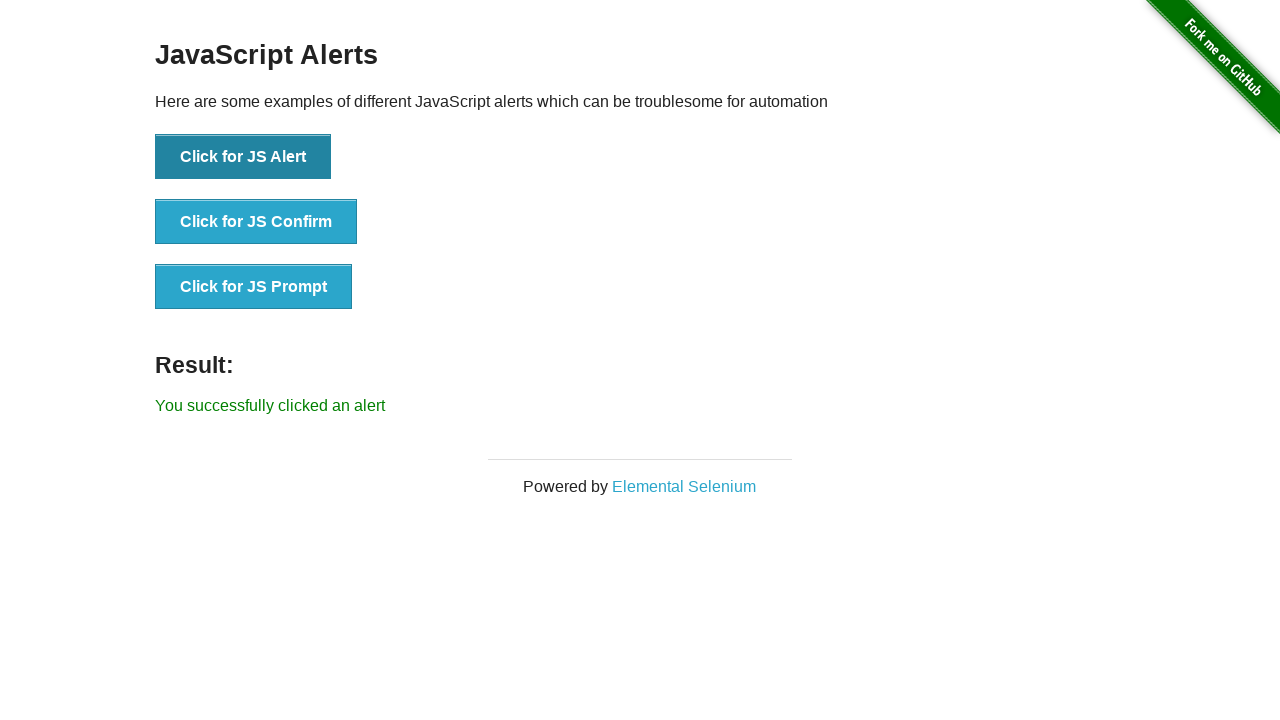

Verified result message displays 'You successfully clicked an alert'
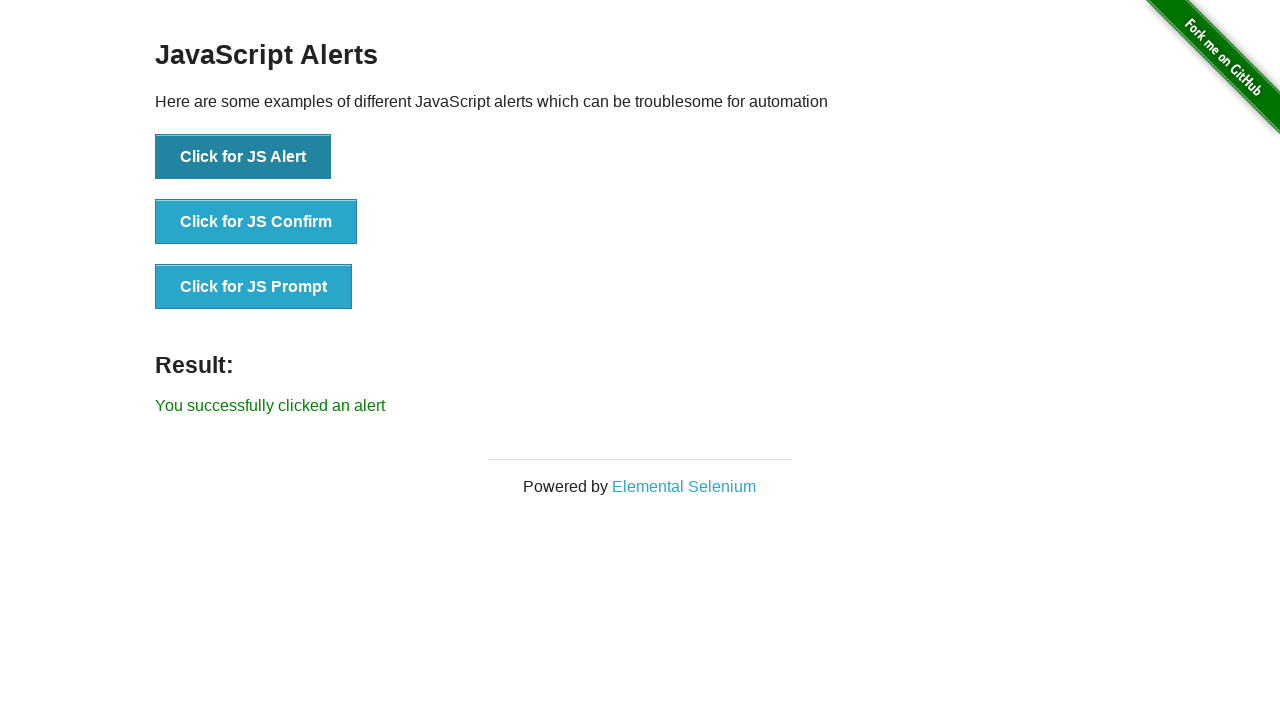

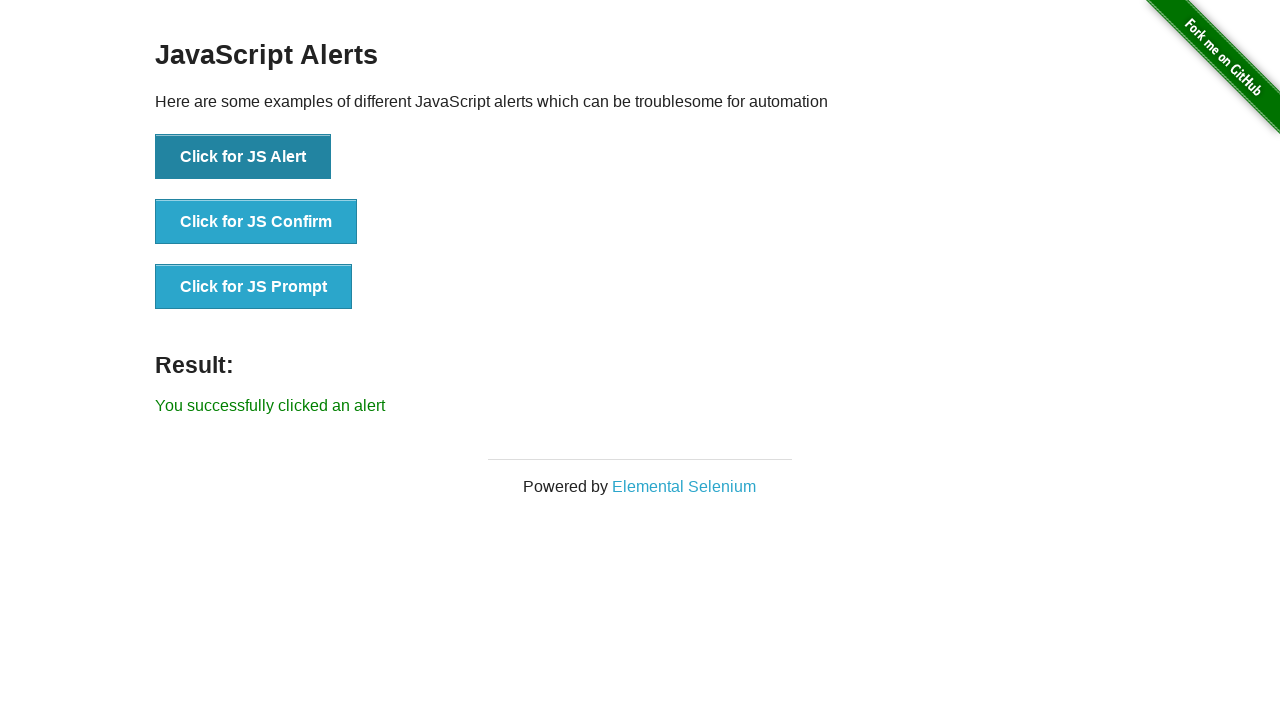